Tests Bootstrap modal popup by launching a demo modal and closing it

Starting URL: https://getbootstrap.com/docs/4.0/components/modal/

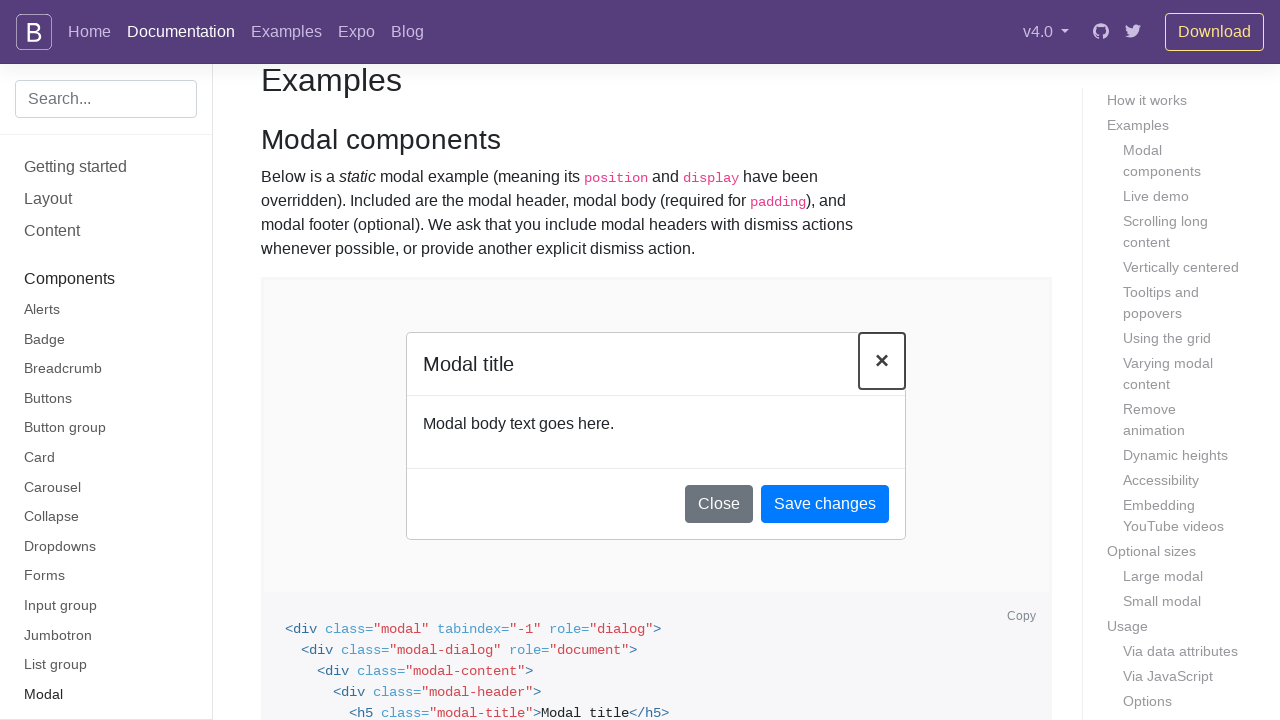

Clicked 'Launch demo modal' button to open Bootstrap modal at (374, 361) on (//div/button[contains(text(),'Launch demo modal')])[1]
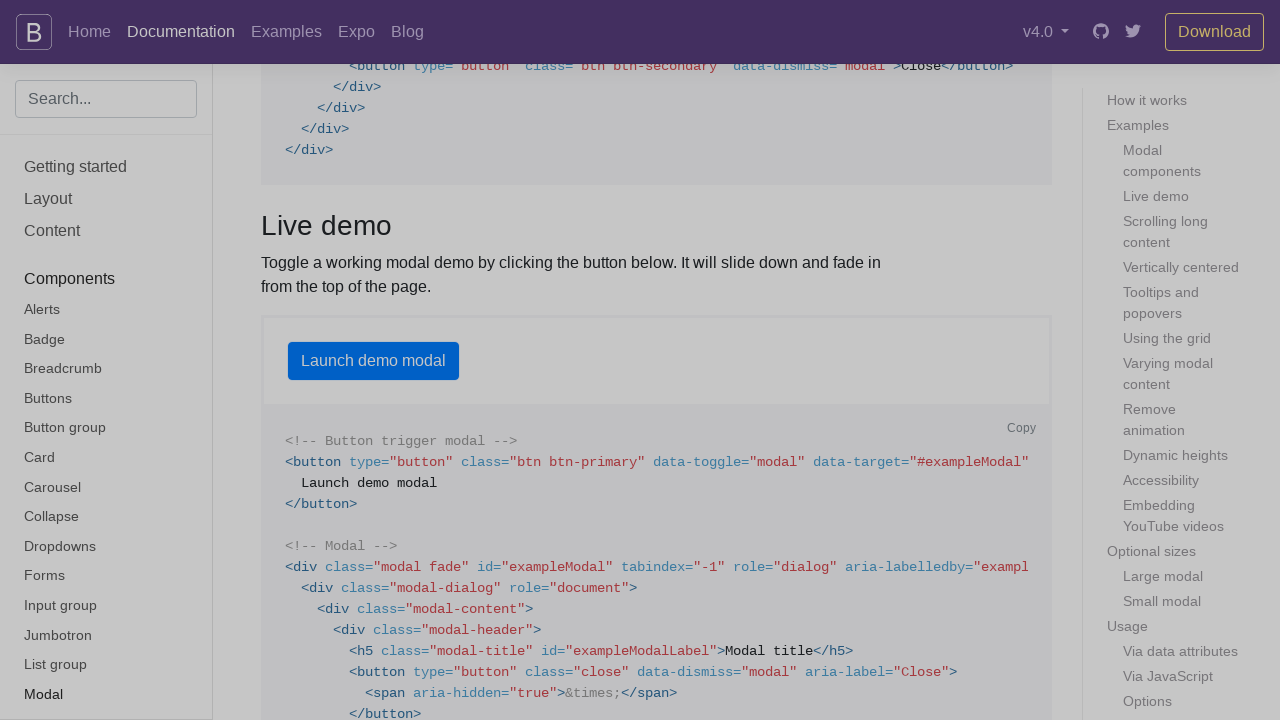

Clicked 'Close' button to dismiss the modal popup at (703, 200) on (//div/button[contains(text(),'Close')])[2]
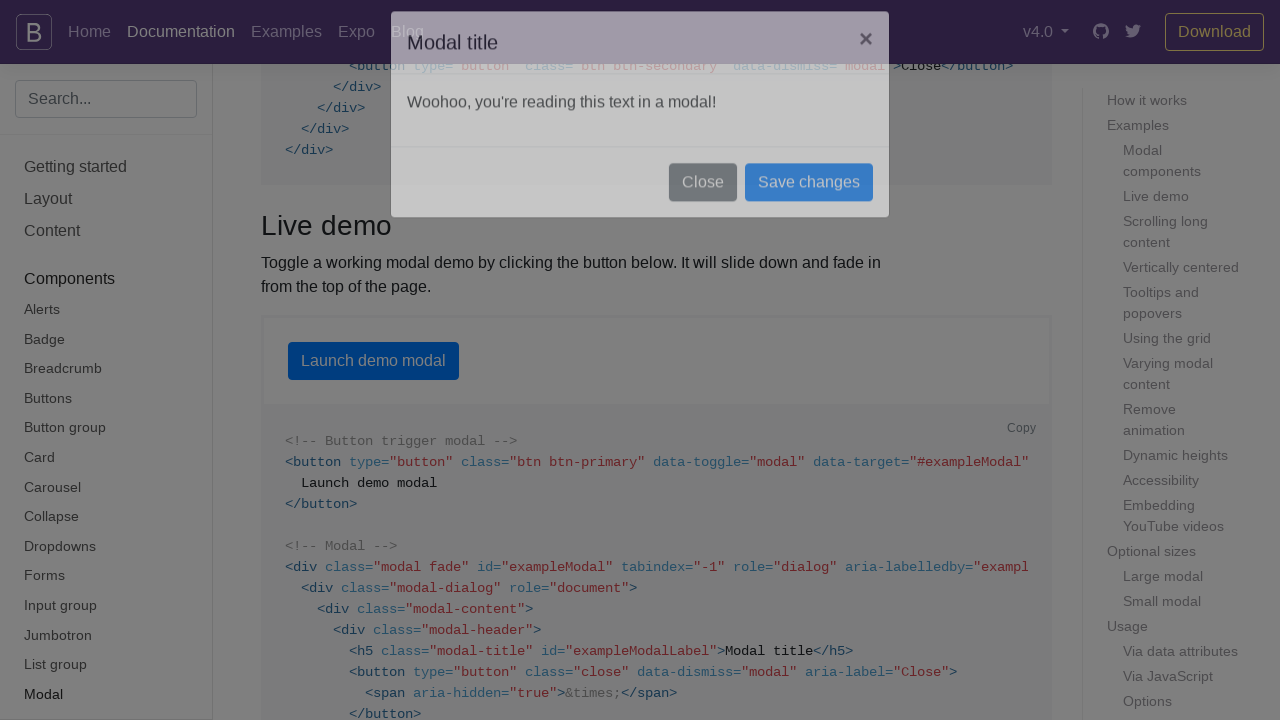

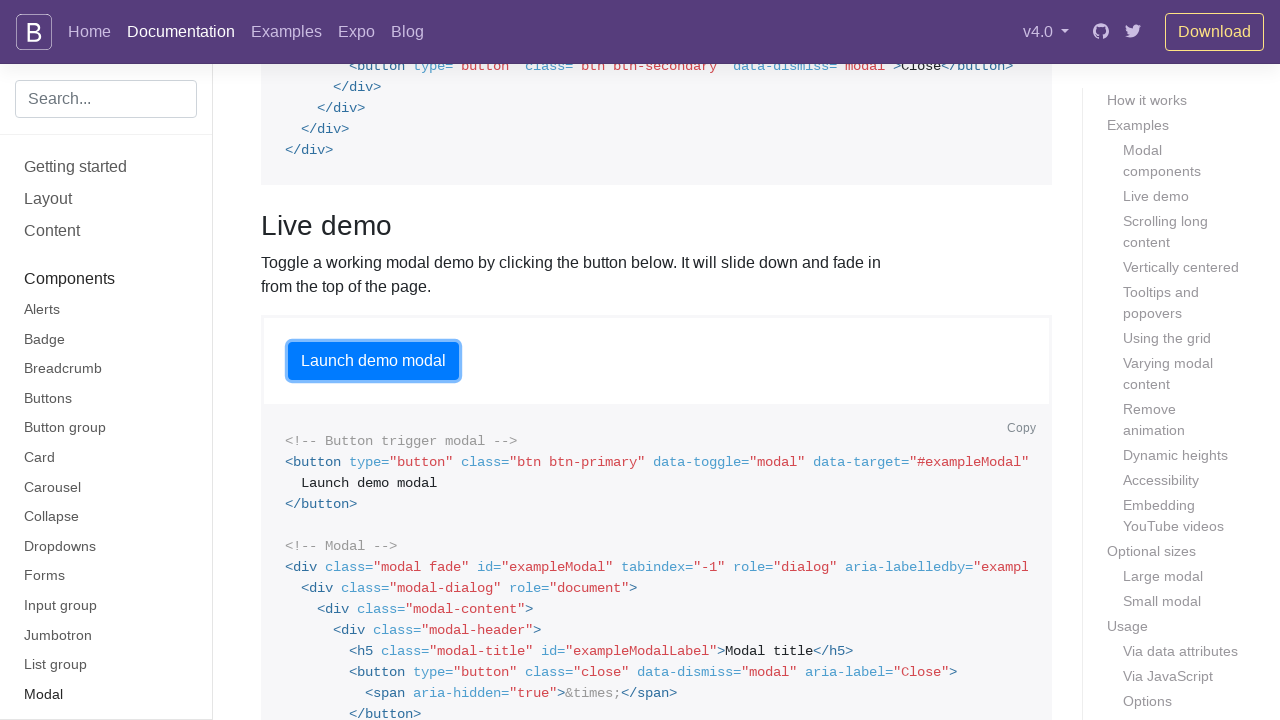